Tests contact form submission by navigating to the contact page, filling in the form fields (full name, email, subject, and comment), and submitting the form

Starting URL: https://alchemy.hguy.co/lms

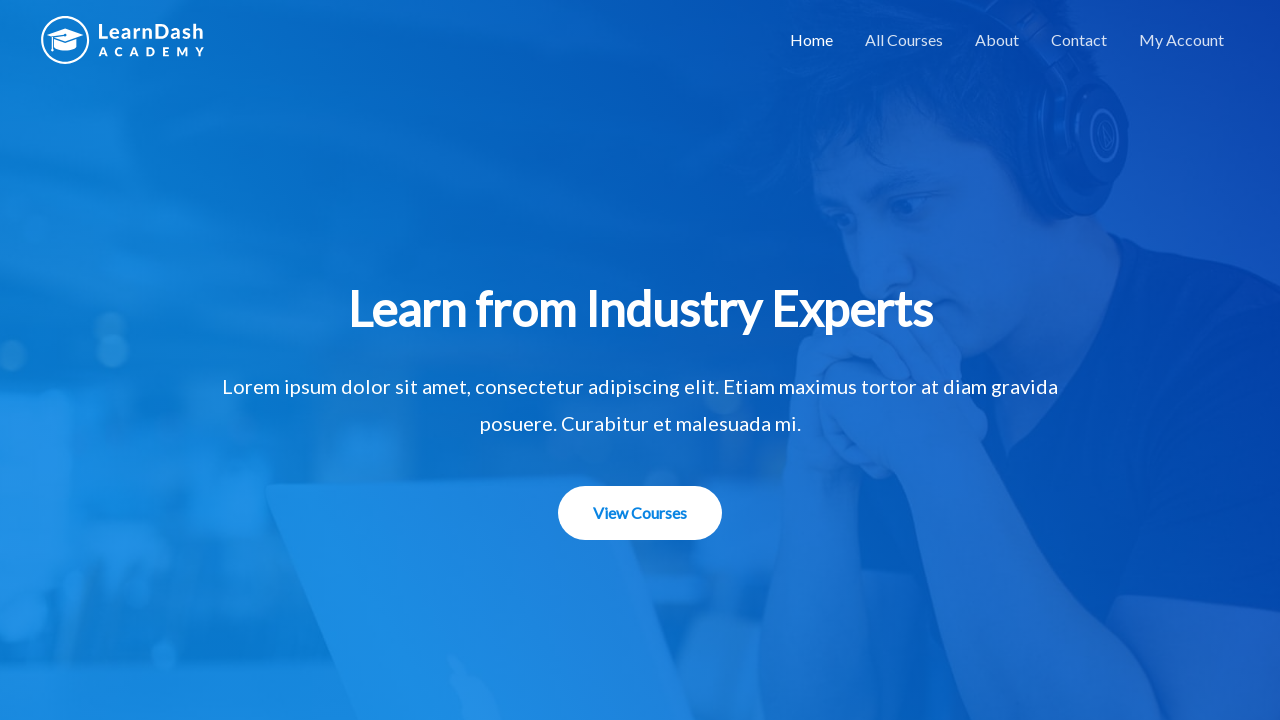

Clicked on Contact link at (1079, 40) on a:text('Contact')
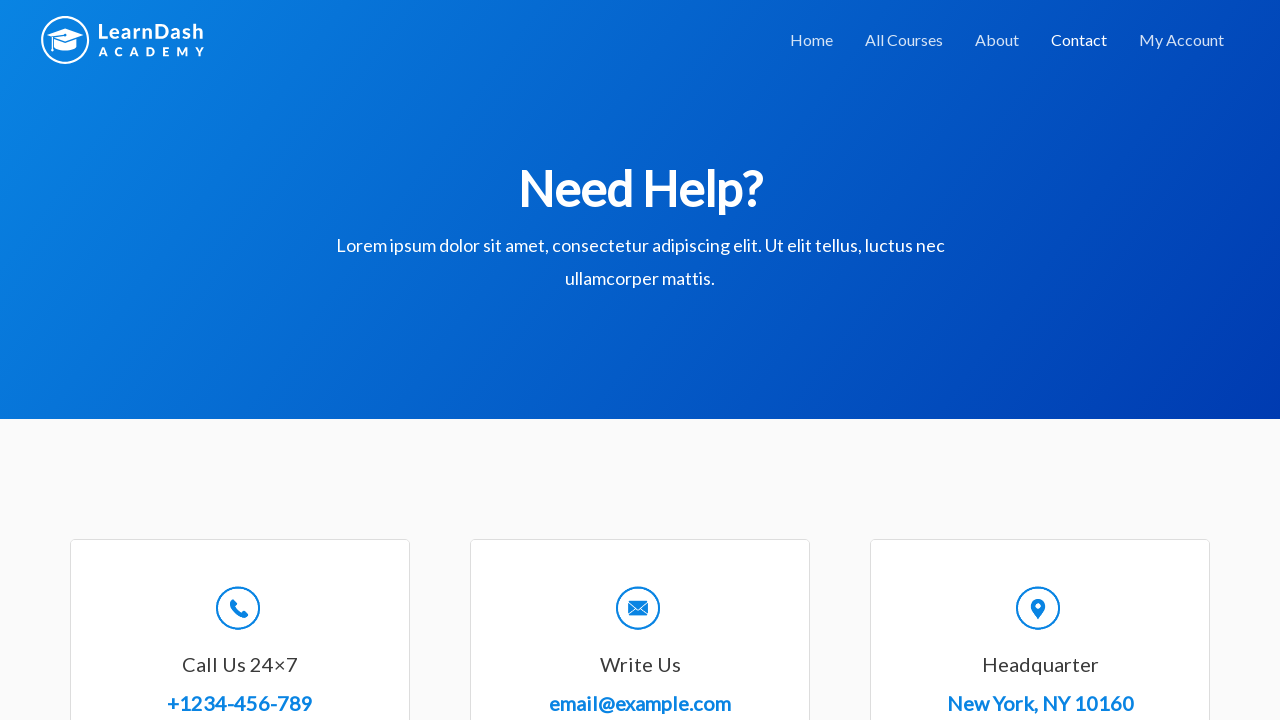

Scrolled down 900 pixels to make form visible
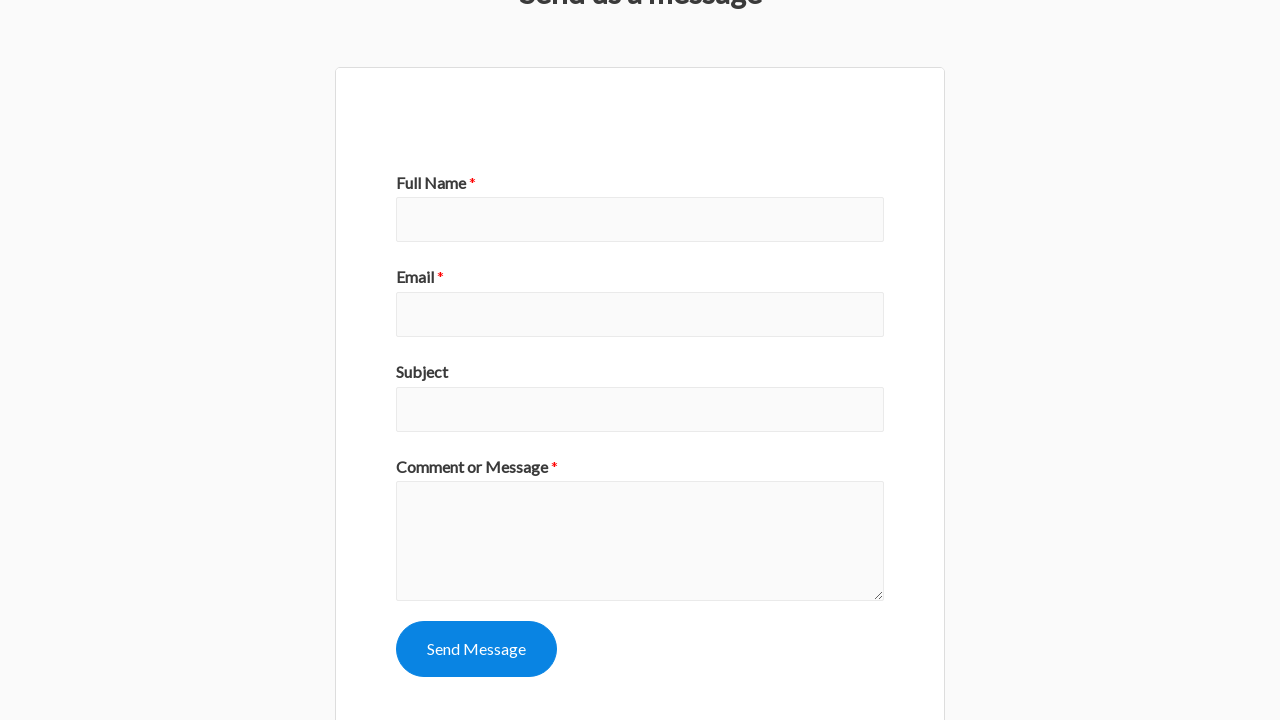

Filled in full name field with 'John Smith' on #wpforms-8-field_0
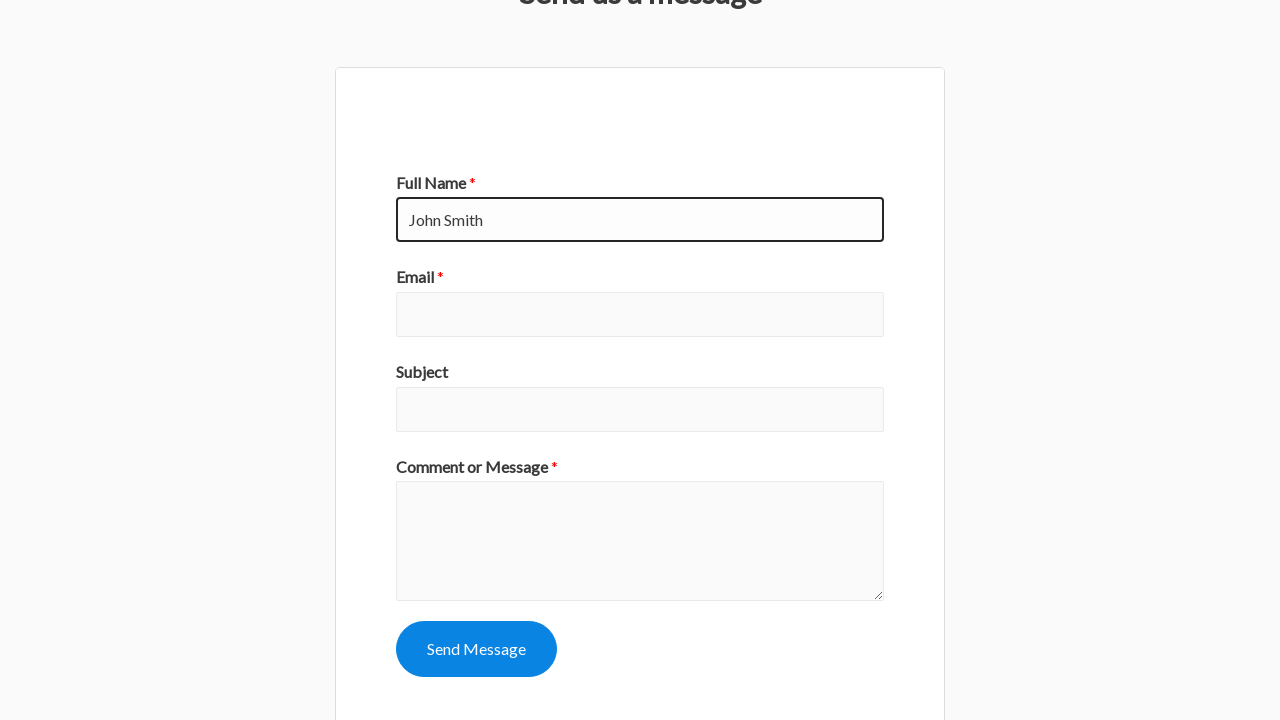

Filled in email field with 'john.smith@example.com' on #wpforms-8-field_1
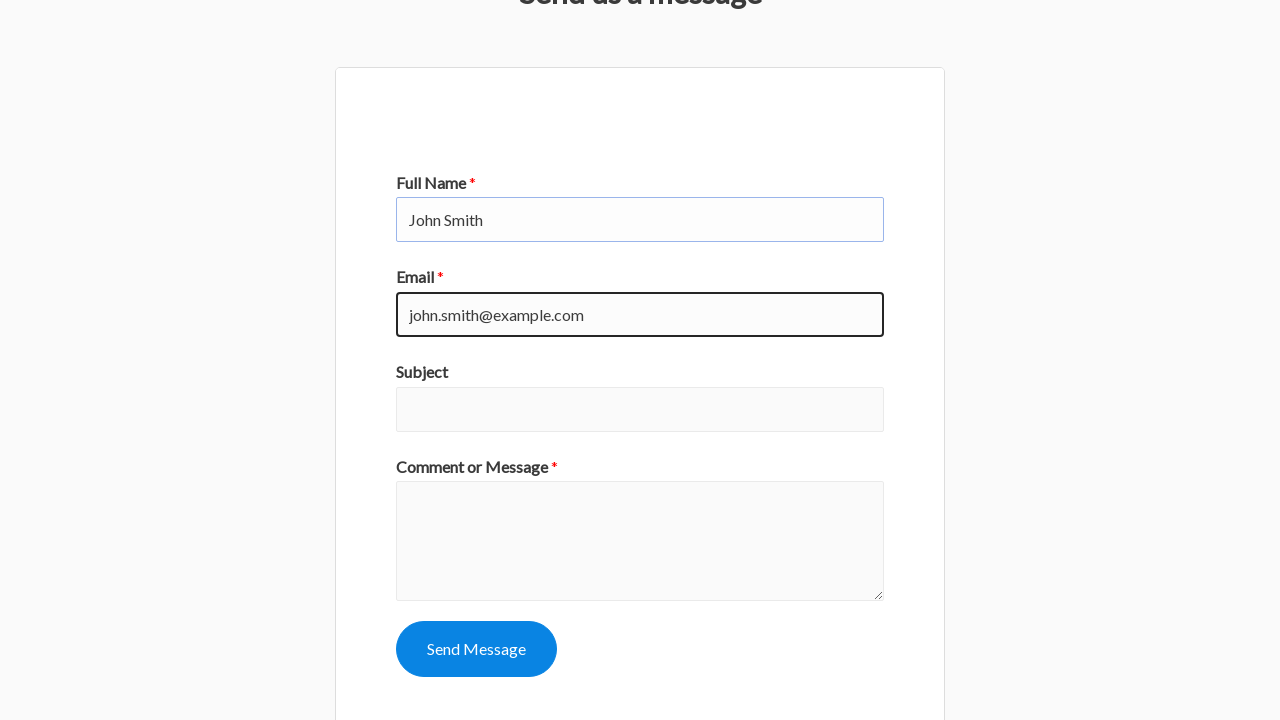

Filled in subject field with 'Python Programming' on #wpforms-8-field_3
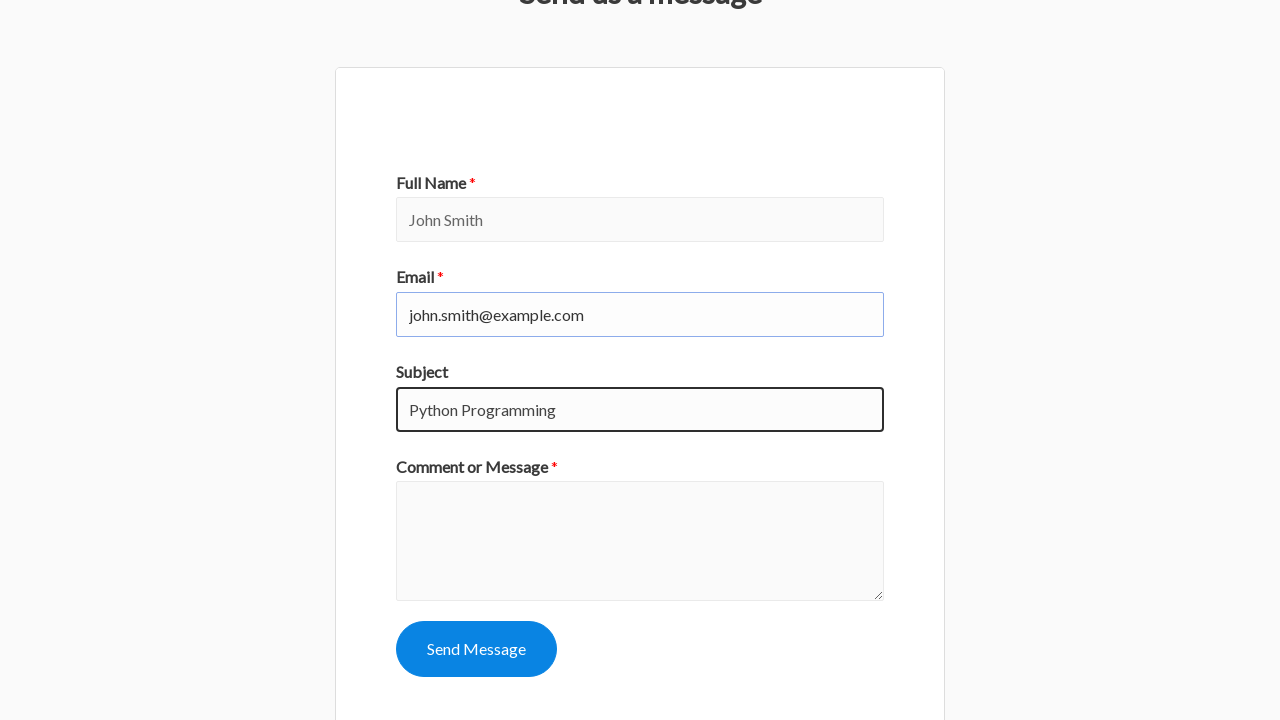

Filled in comment field with message about Python programming interest on #wpforms-8-field_2
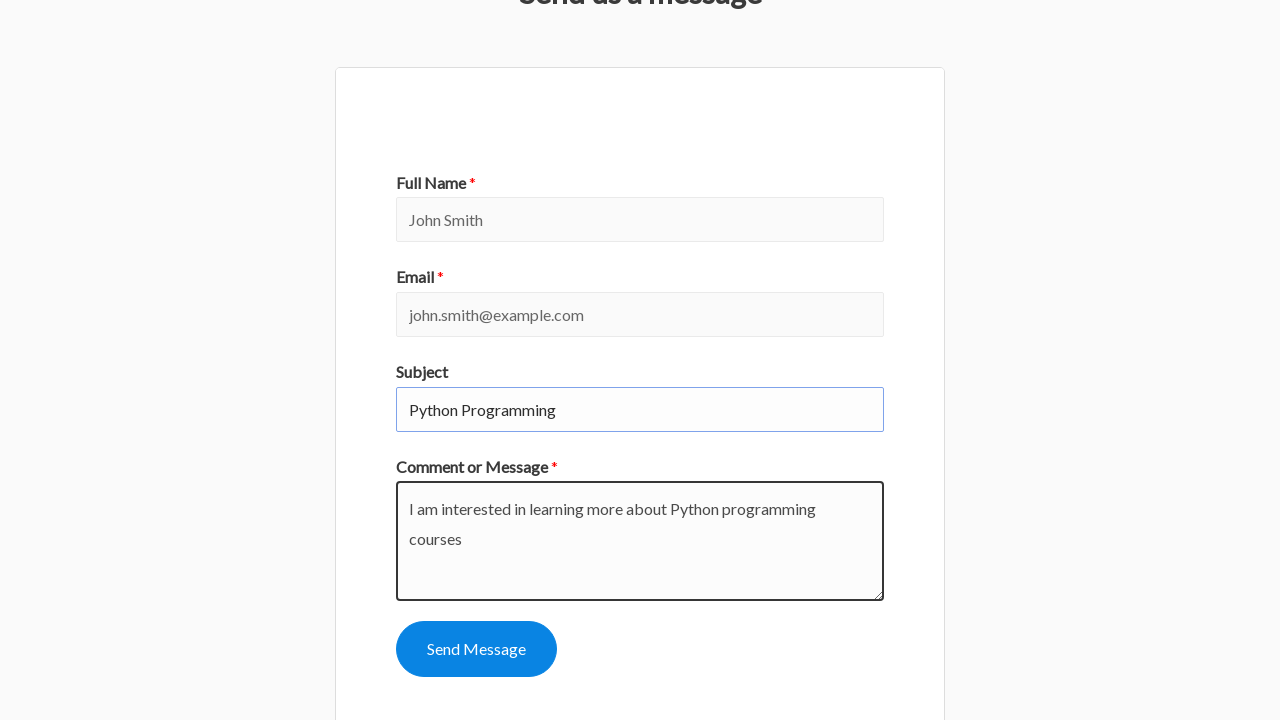

Clicked submit button to submit contact form at (476, 649) on #wpforms-submit-8
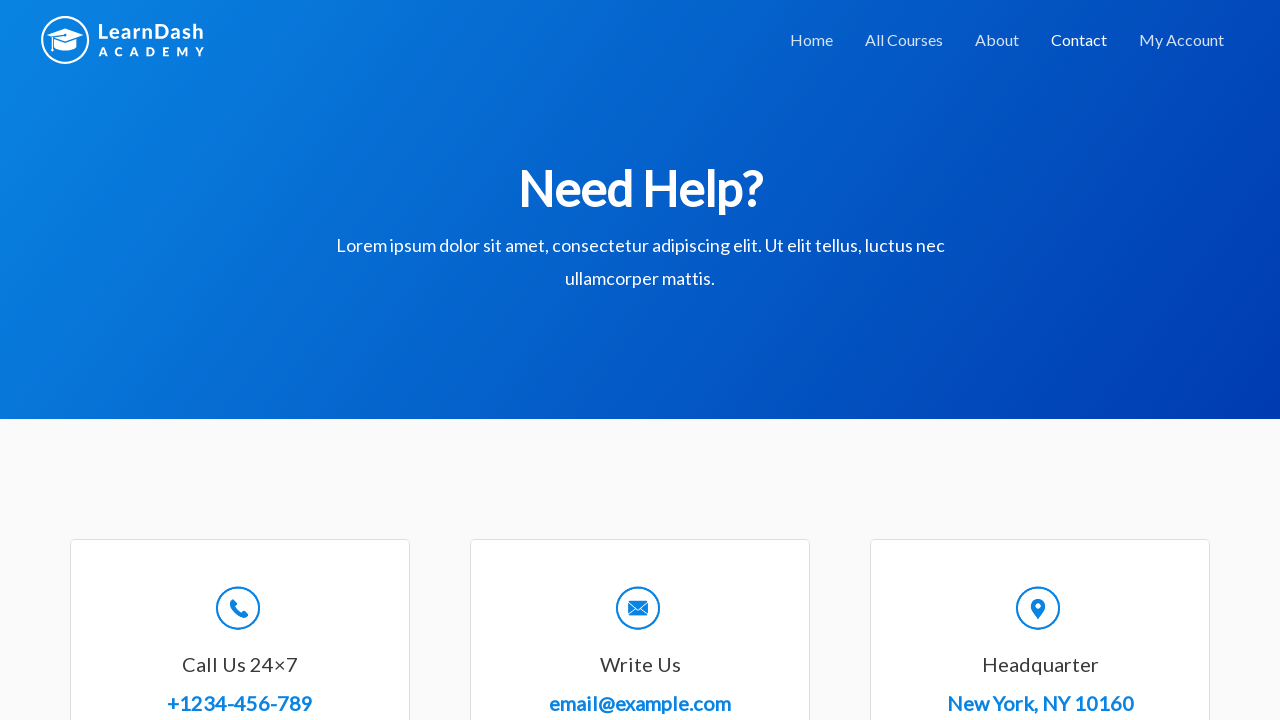

Contact form confirmation message appeared
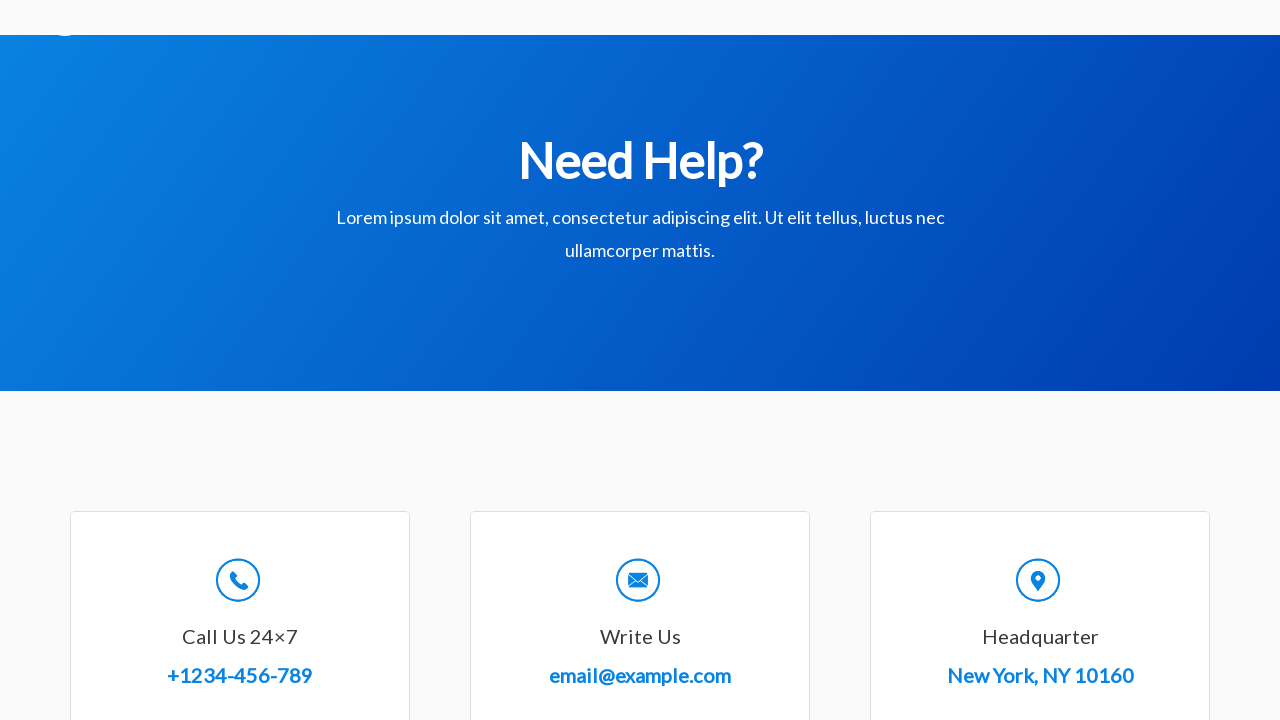

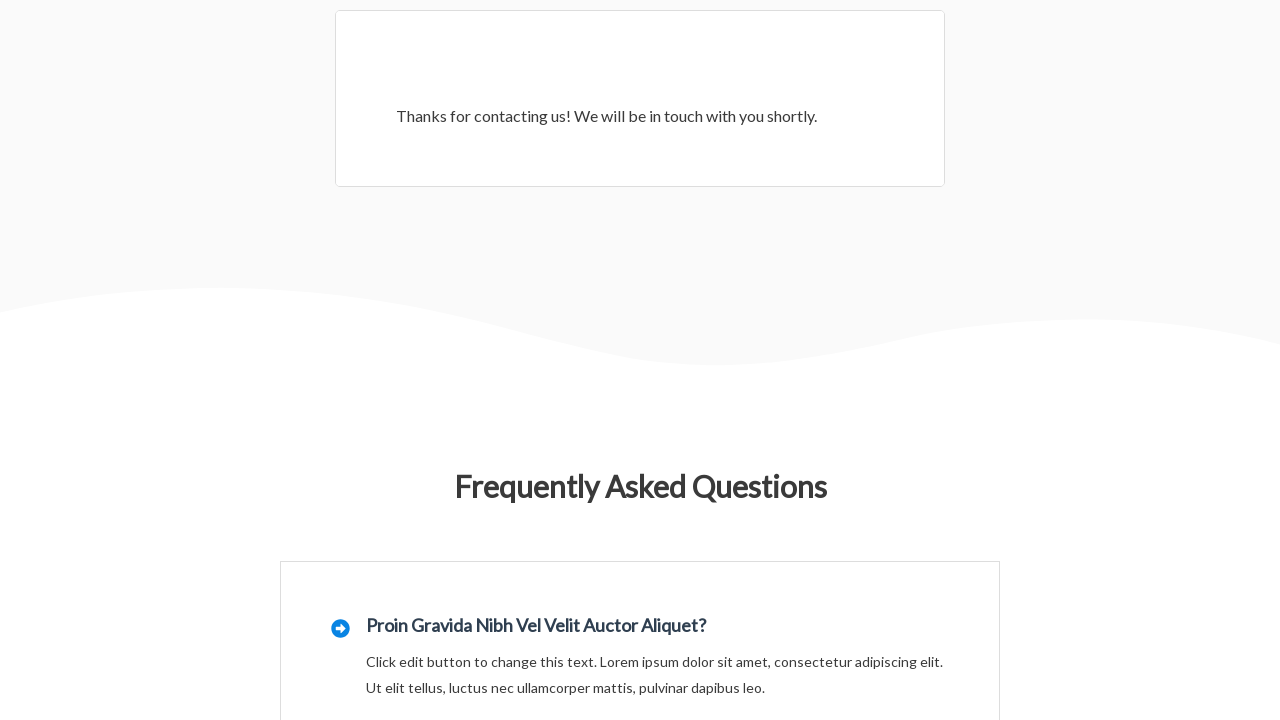